Navigates to the DemoBlaze store website and verifies that the page title is correct by checking if it equals "STORE".

Starting URL: https://www.demoblaze.com

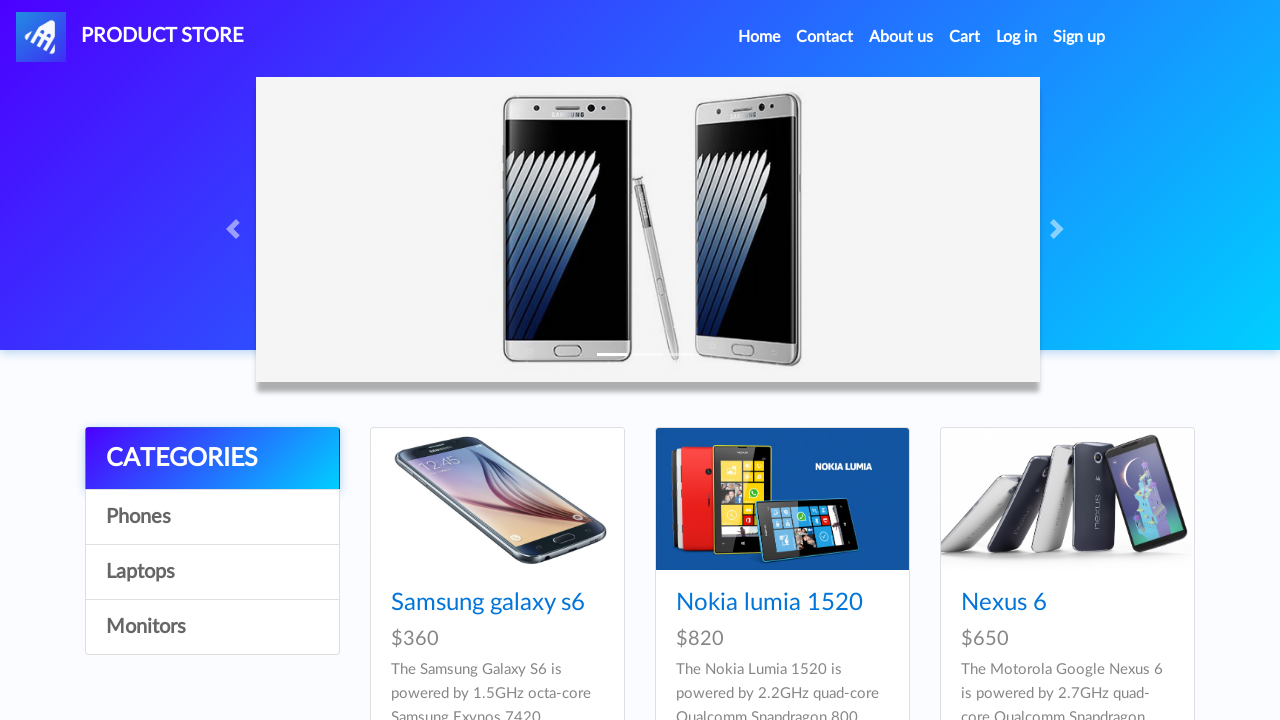

Waited for page to reach domcontentloaded state
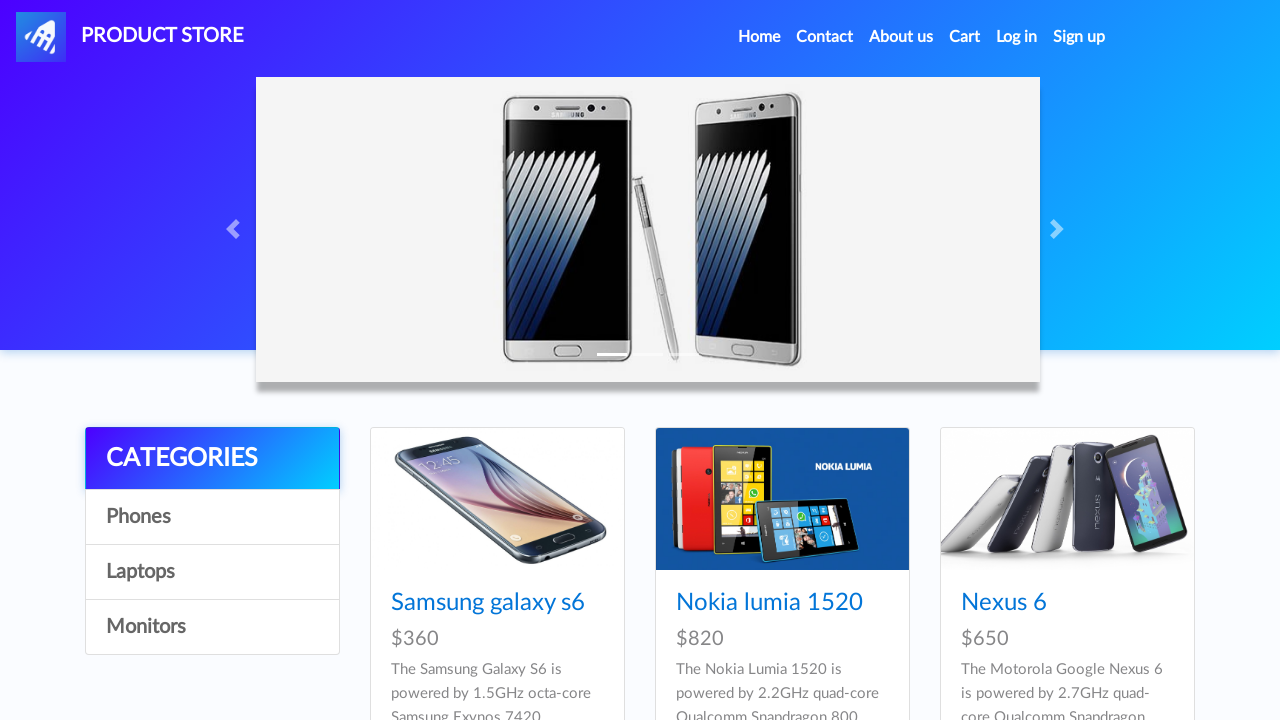

Retrieved page title
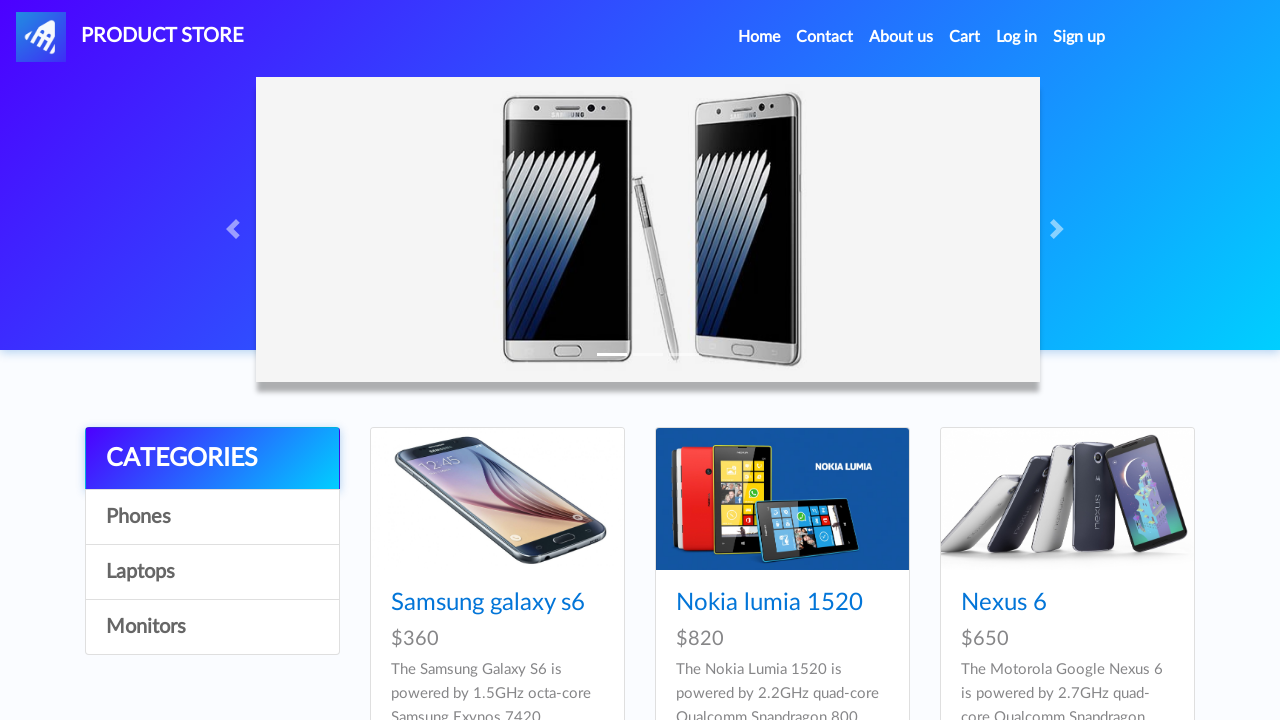

Verified page title equals 'STORE' - correct website confirmed
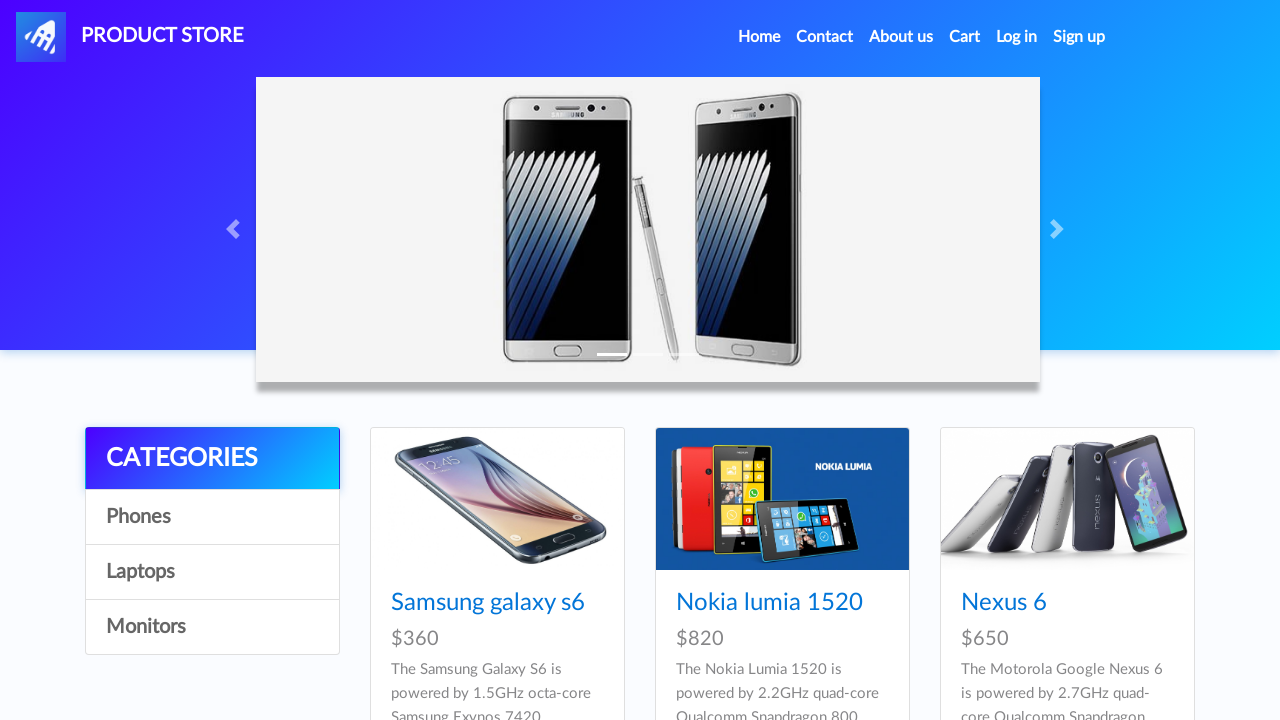

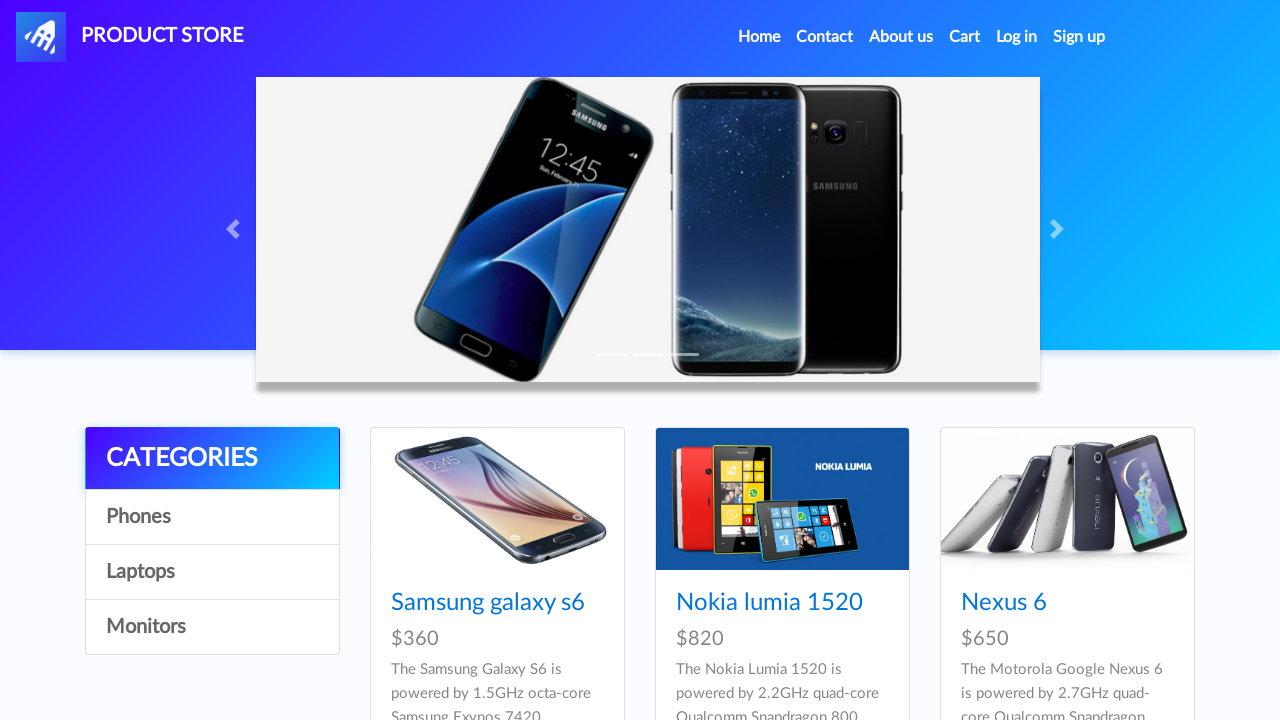